Tests date input by directly typing a date value into the date text box field.

Starting URL: https://kristinek.github.io/site/examples/actions

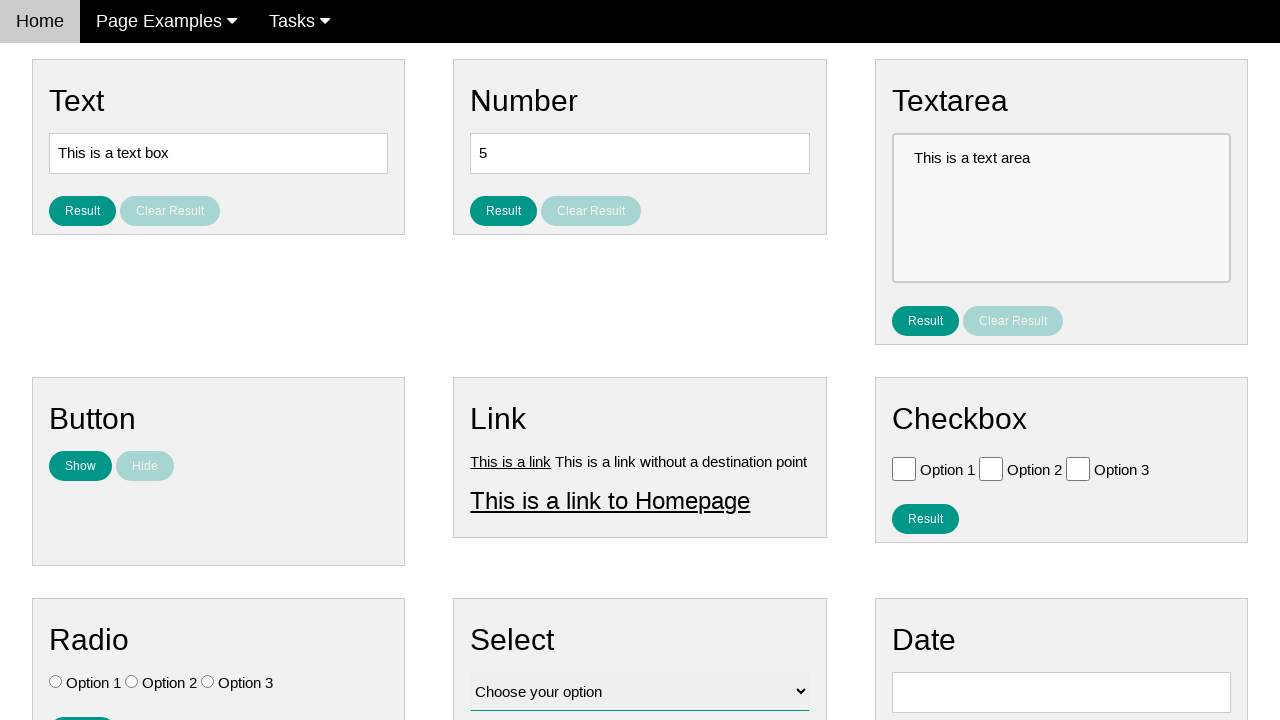

Cleared the date text box field on [id='vfb-8']
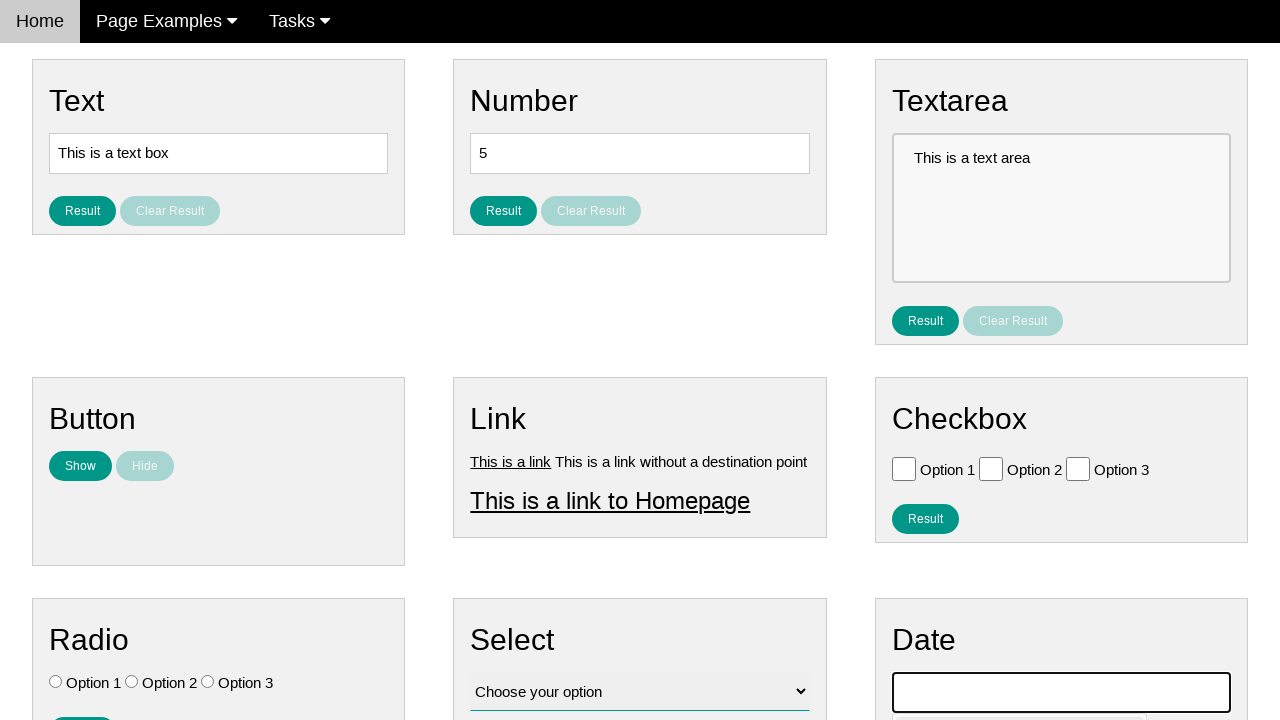

Entered date value '12/15/2014' into the date text box field on [id='vfb-8']
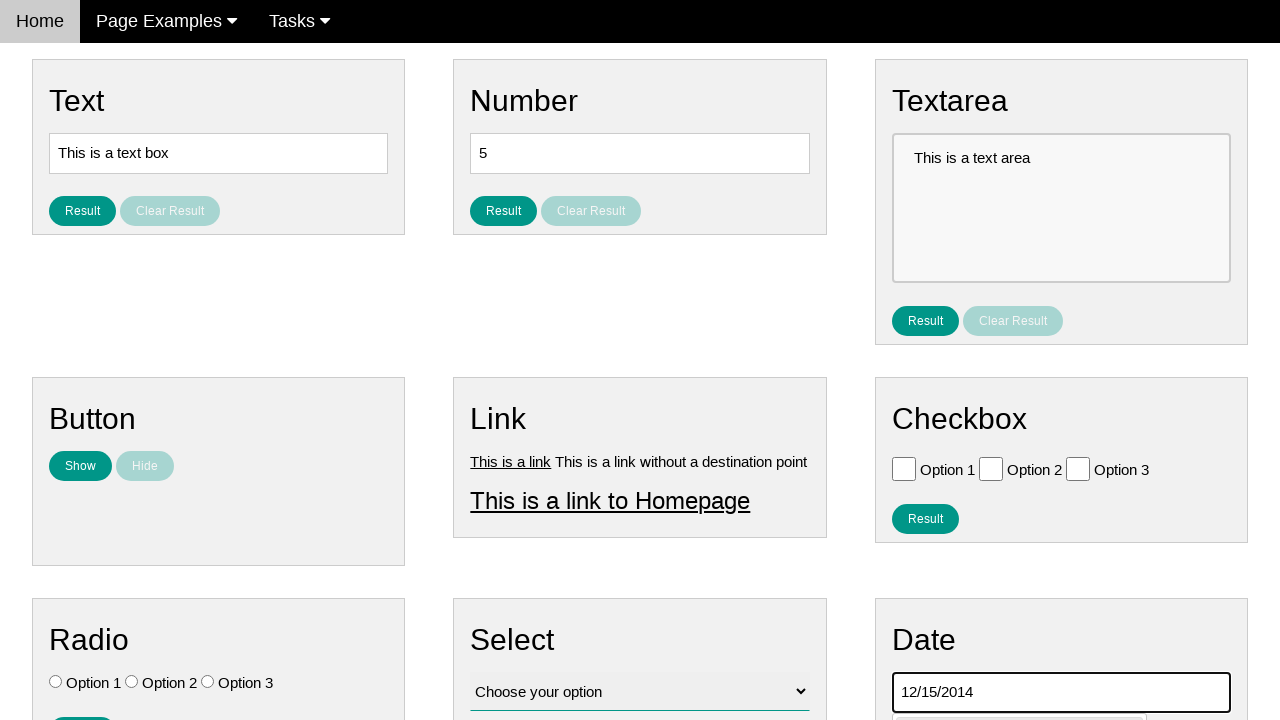

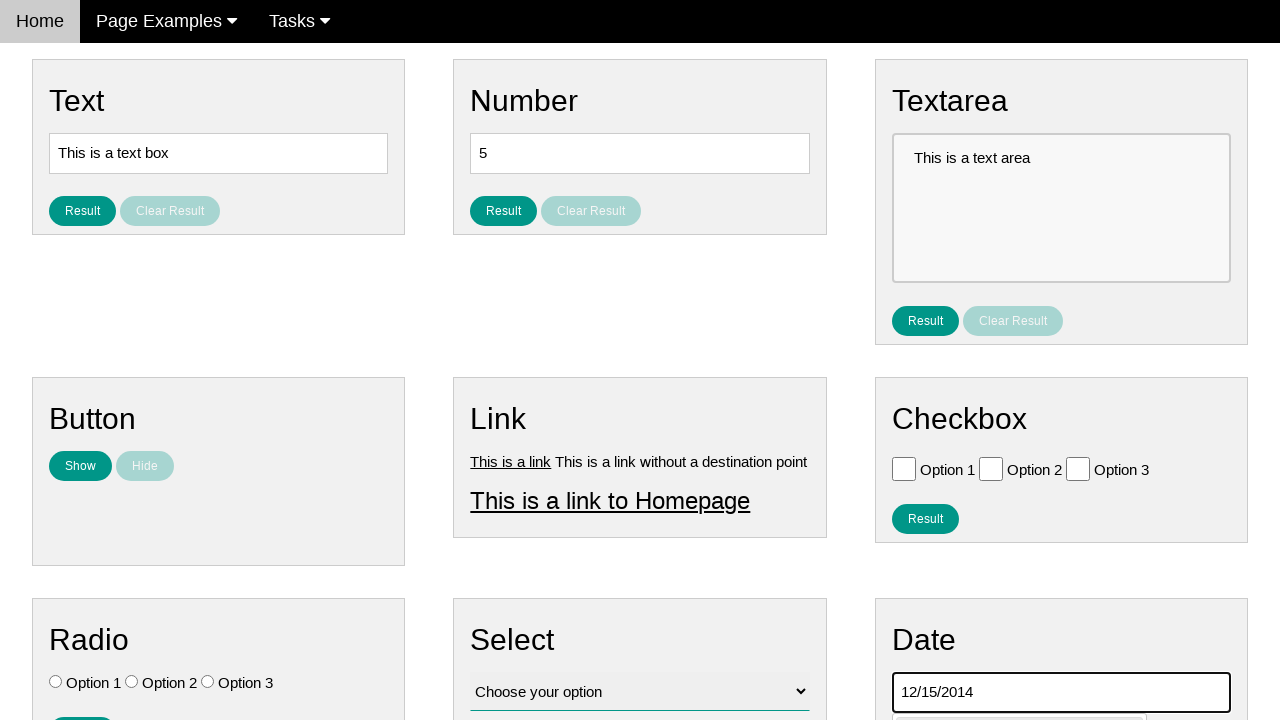